Tests table sorting functionality by clicking on different column headers (Last Name, First Name, and Due columns) to sort the table data.

Starting URL: http://the-internet.herokuapp.com/tables

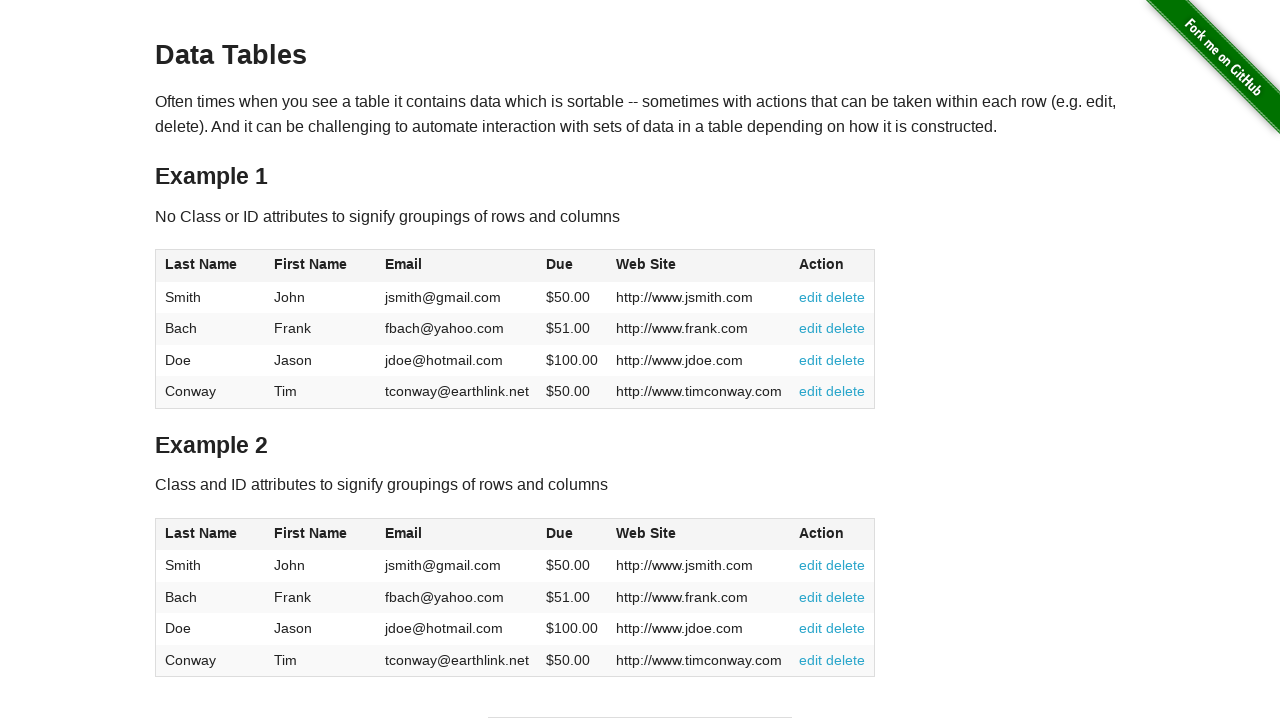

Clicked Last Name column header to sort at (201, 264) on #table1 > thead > tr > th:nth-child(1) > span
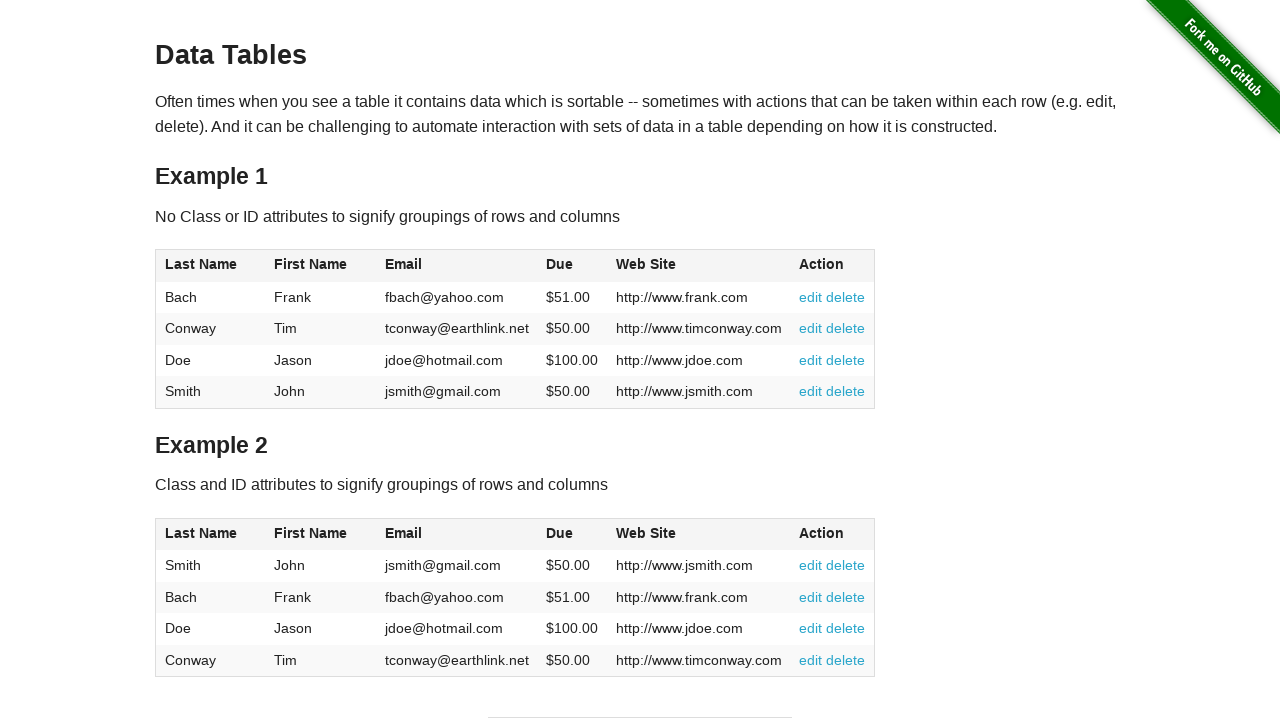

Waited for Last Name sort to take effect
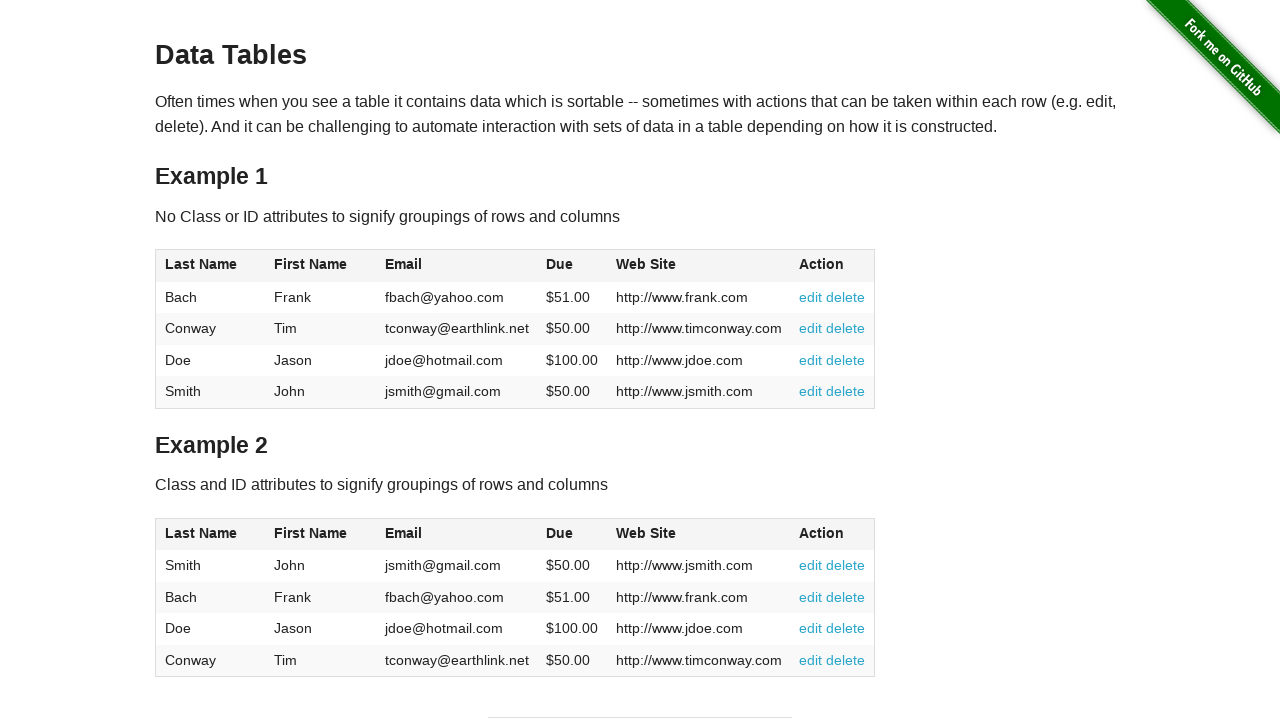

Clicked First Name column header to sort at (311, 264) on #table1 > thead > tr > th:nth-child(2) > span
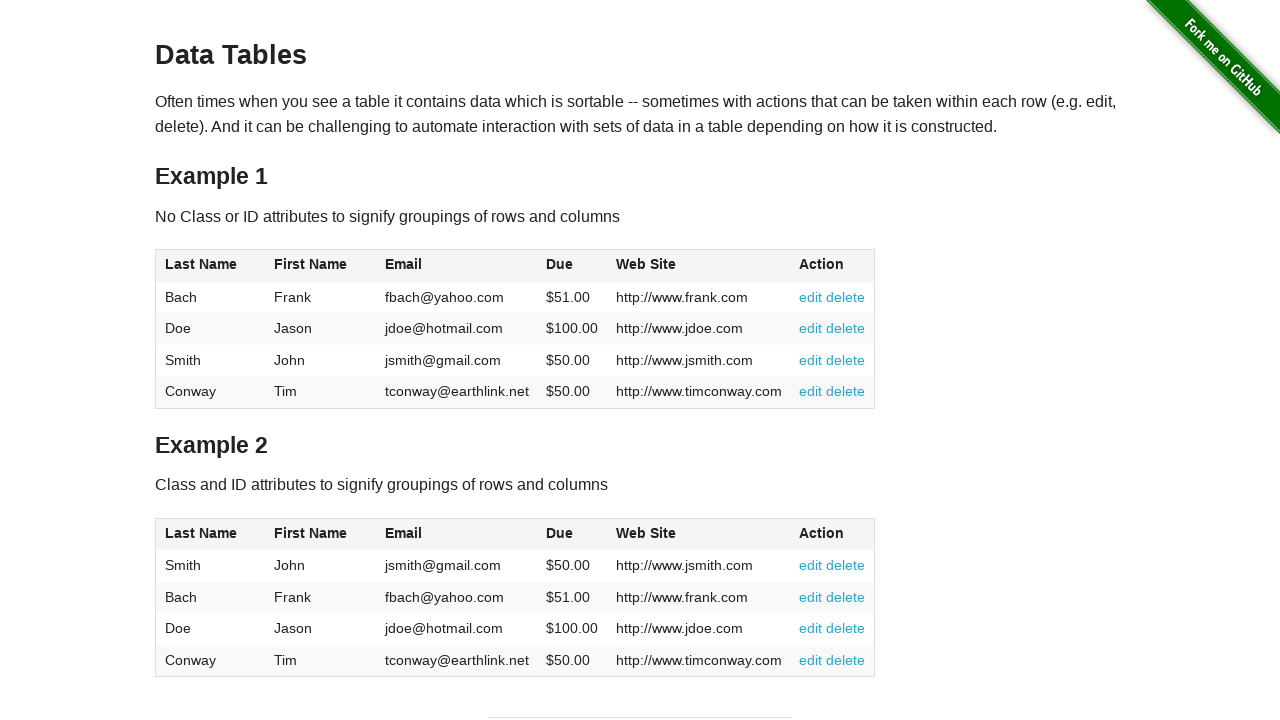

Waited for First Name sort to take effect
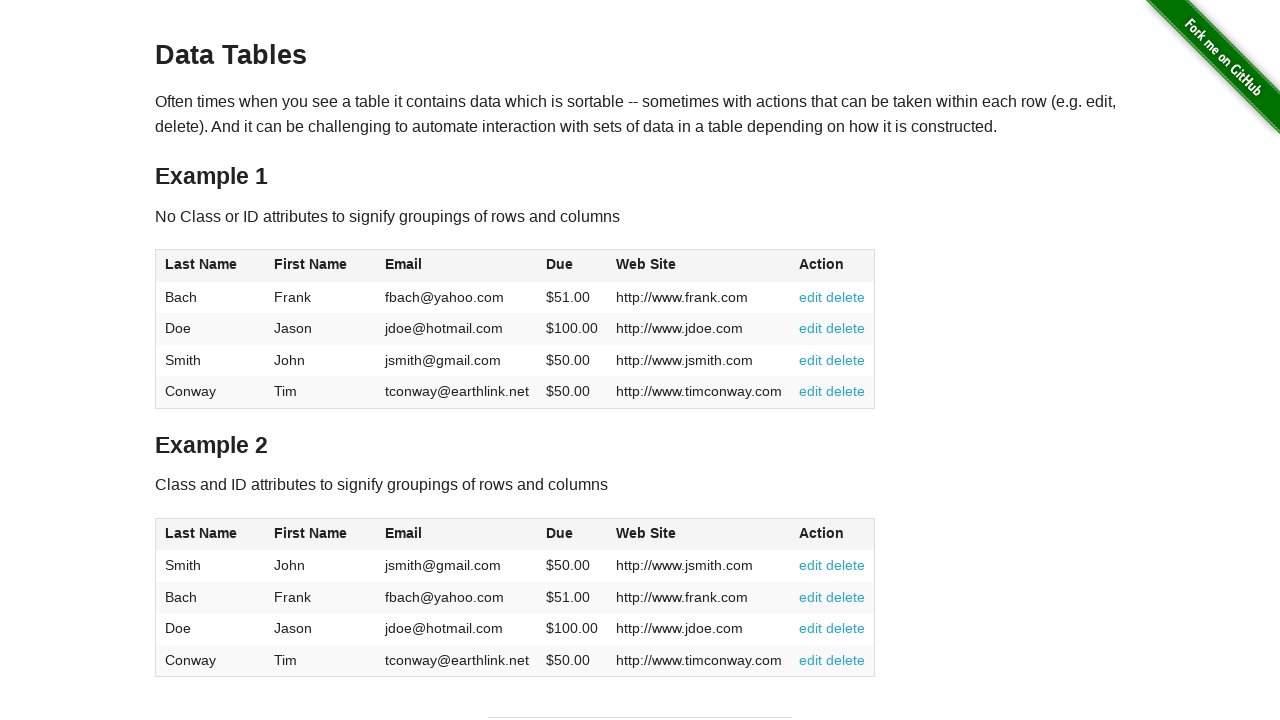

Clicked Due column header to sort at (560, 264) on #table1 > thead > tr > th:nth-child(4) > span
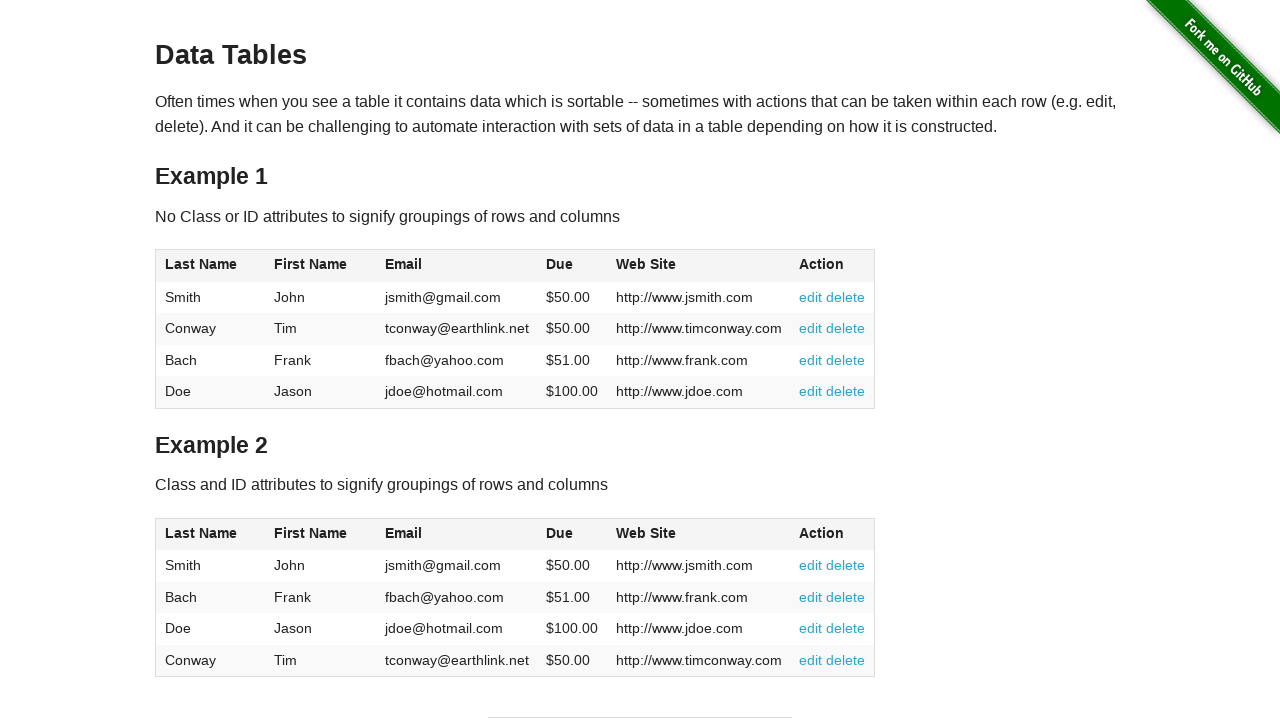

Table is visible, confirming page loaded correctly
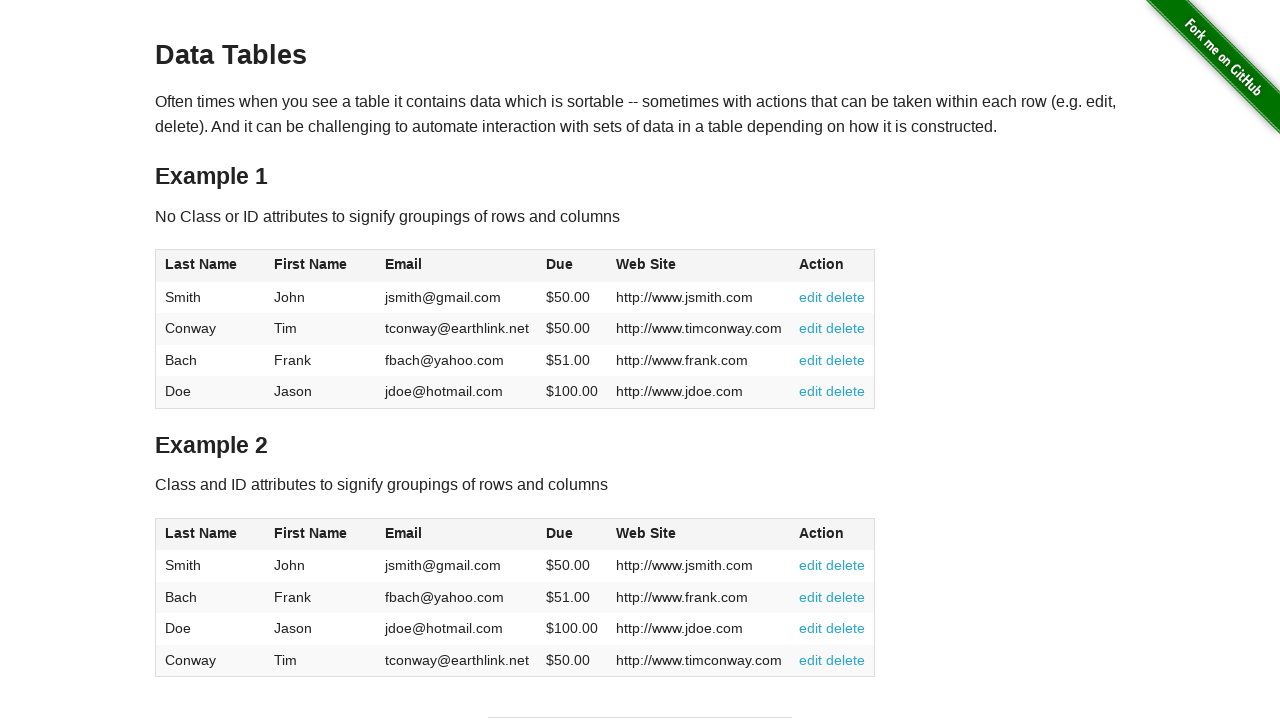

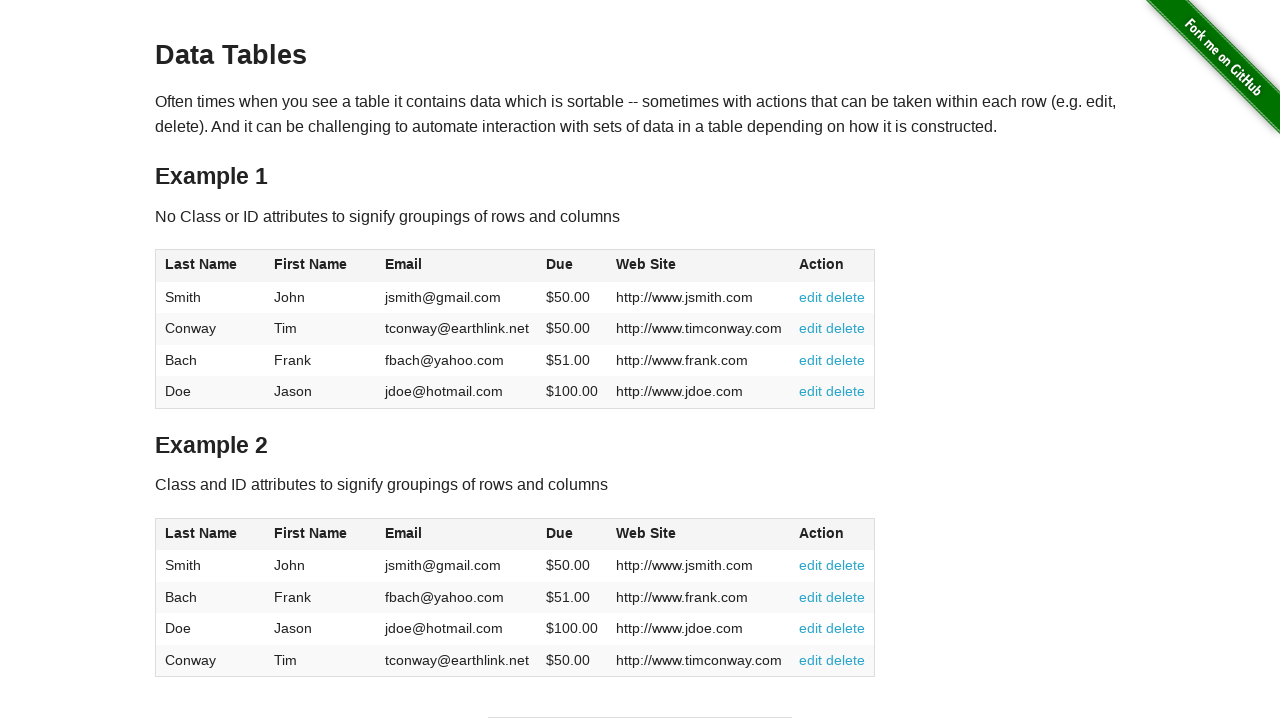